Demonstrates drag-and-drop by offset, dragging an element to specific x/y coordinates

Starting URL: https://crossbrowsertesting.github.io/drag-and-drop

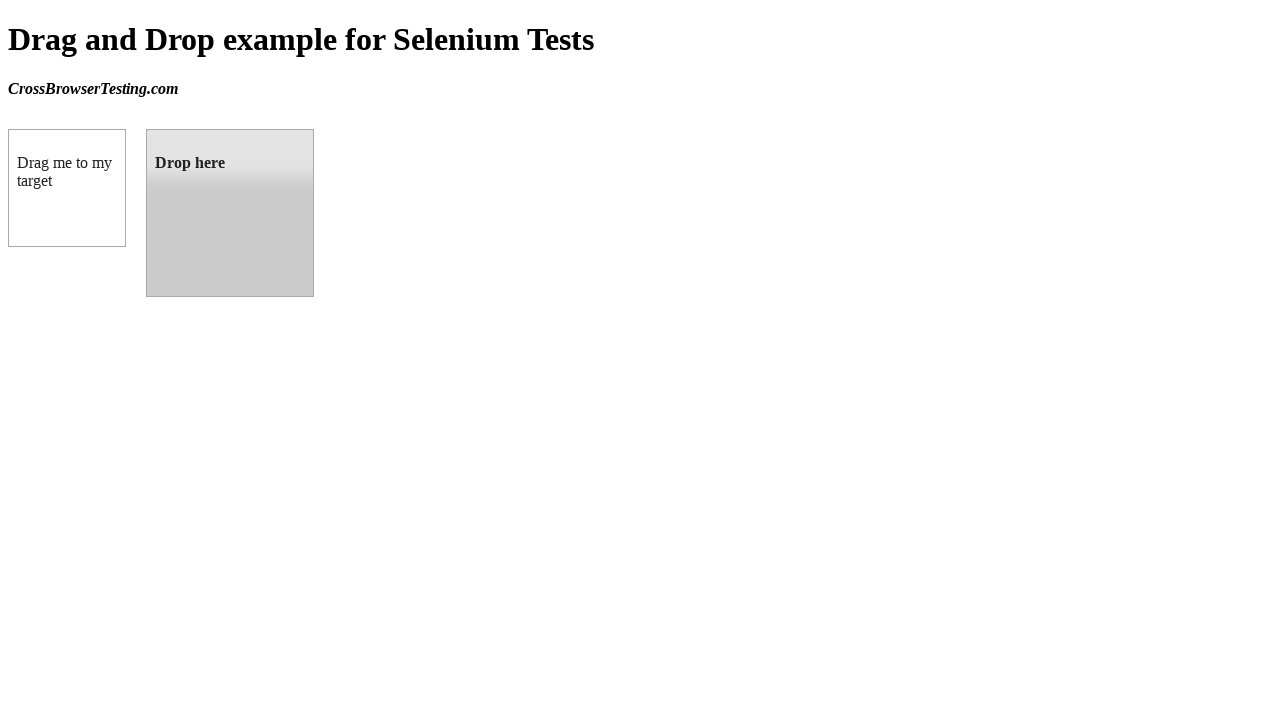

Located source draggable element (box A)
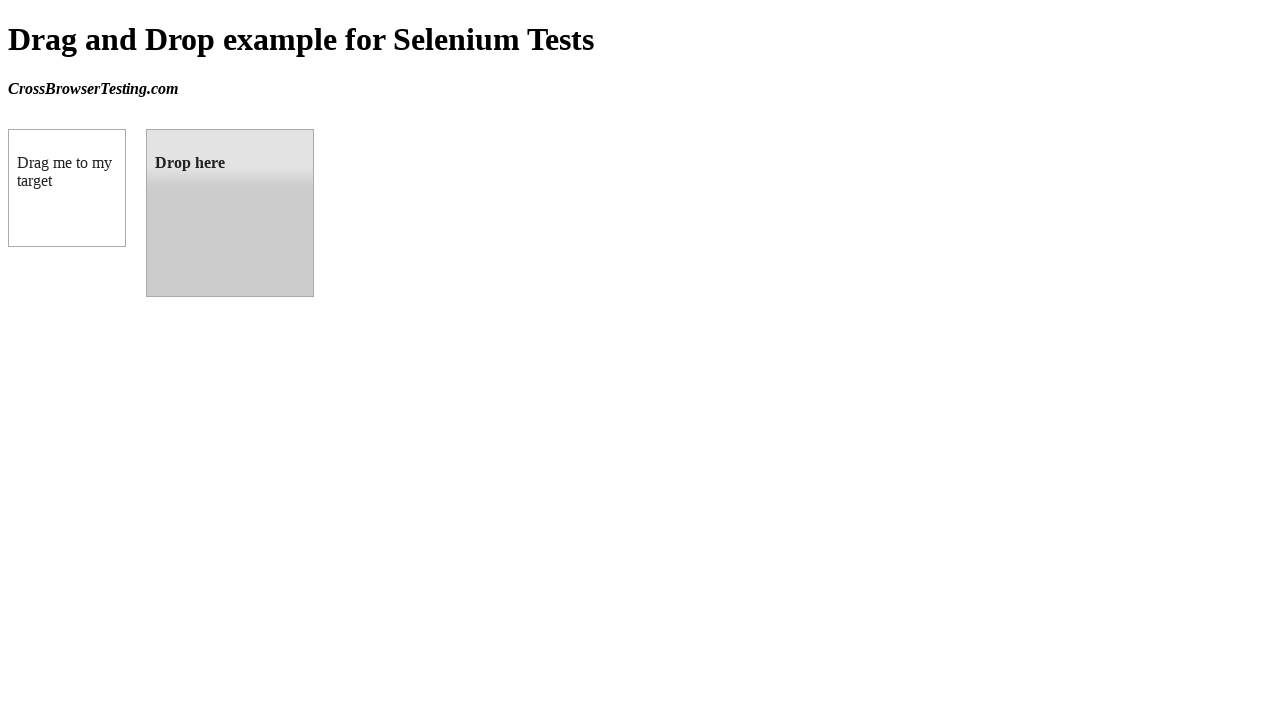

Located target droppable element (box B)
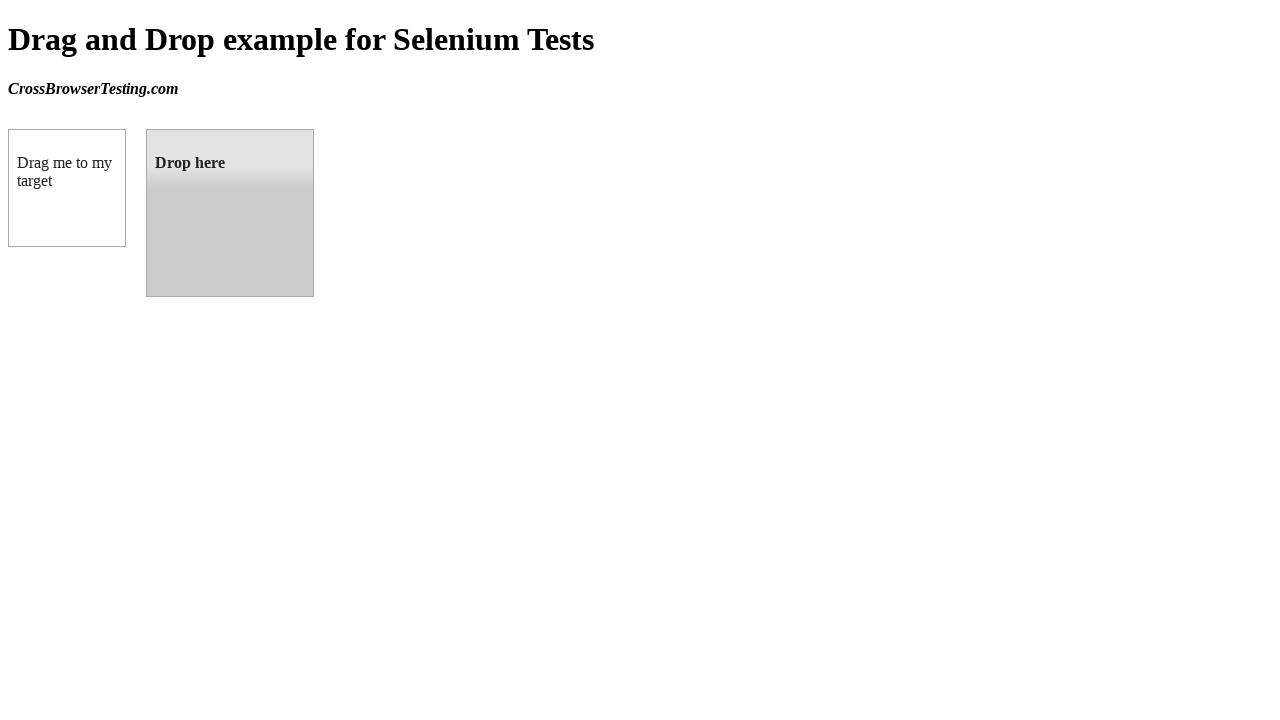

Retrieved target element position coordinates
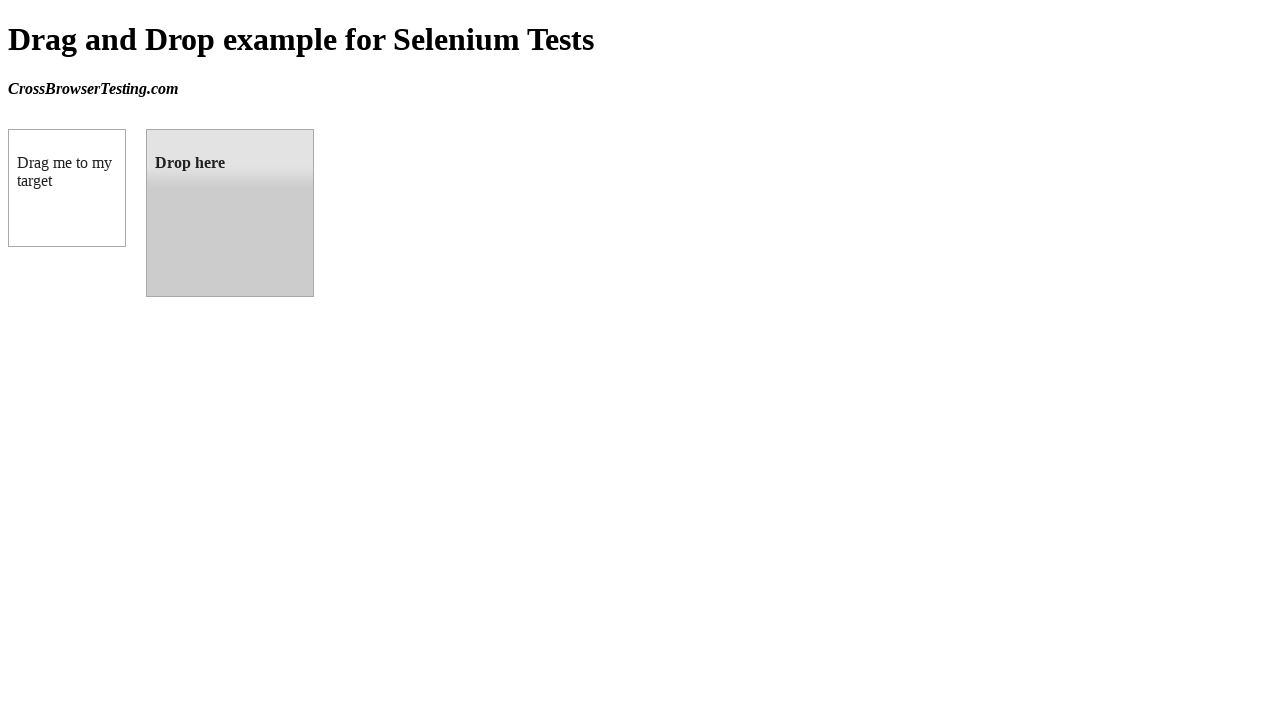

Calculated source element center coordinates for drag start
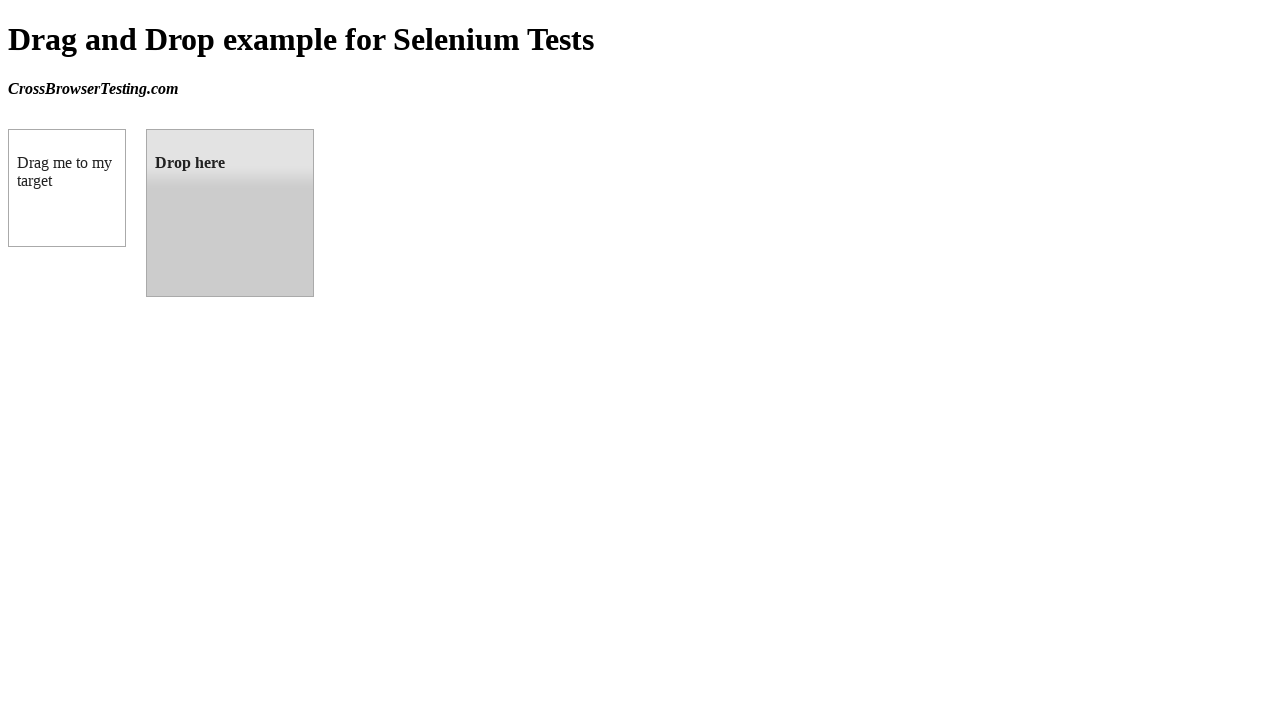

Moved mouse to source element center position at (67, 188)
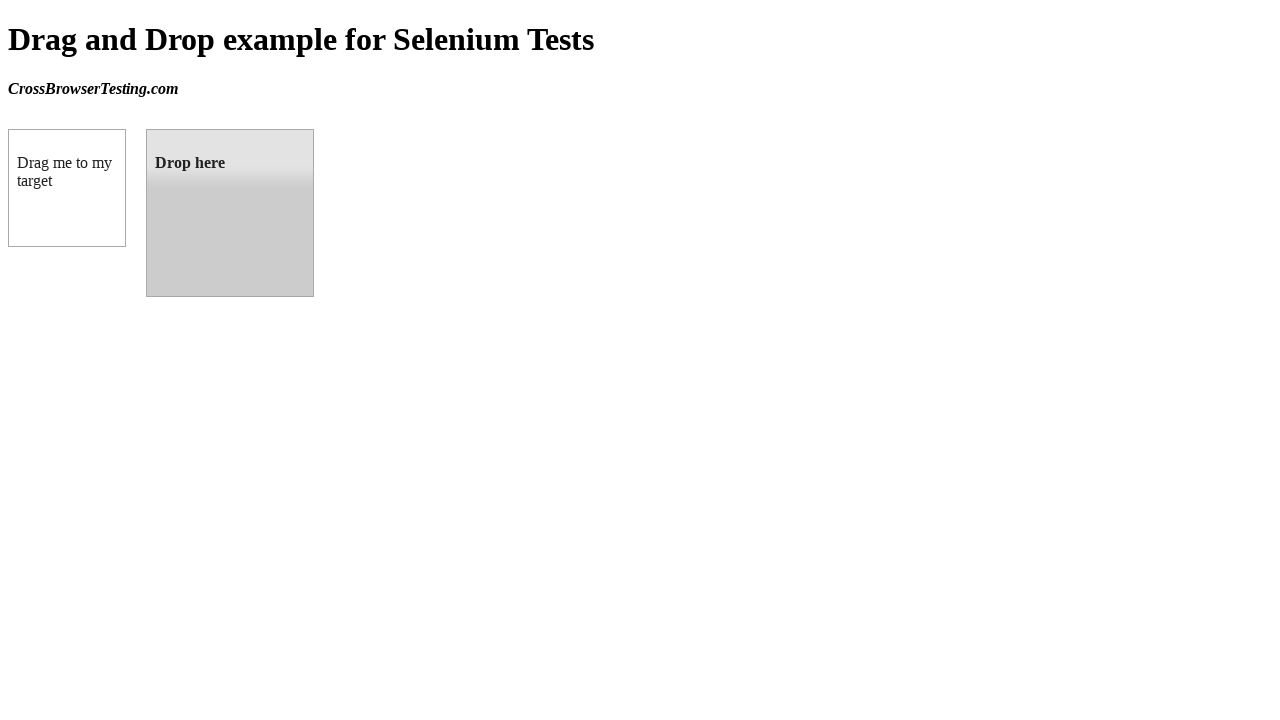

Pressed mouse button down to initiate drag at (67, 188)
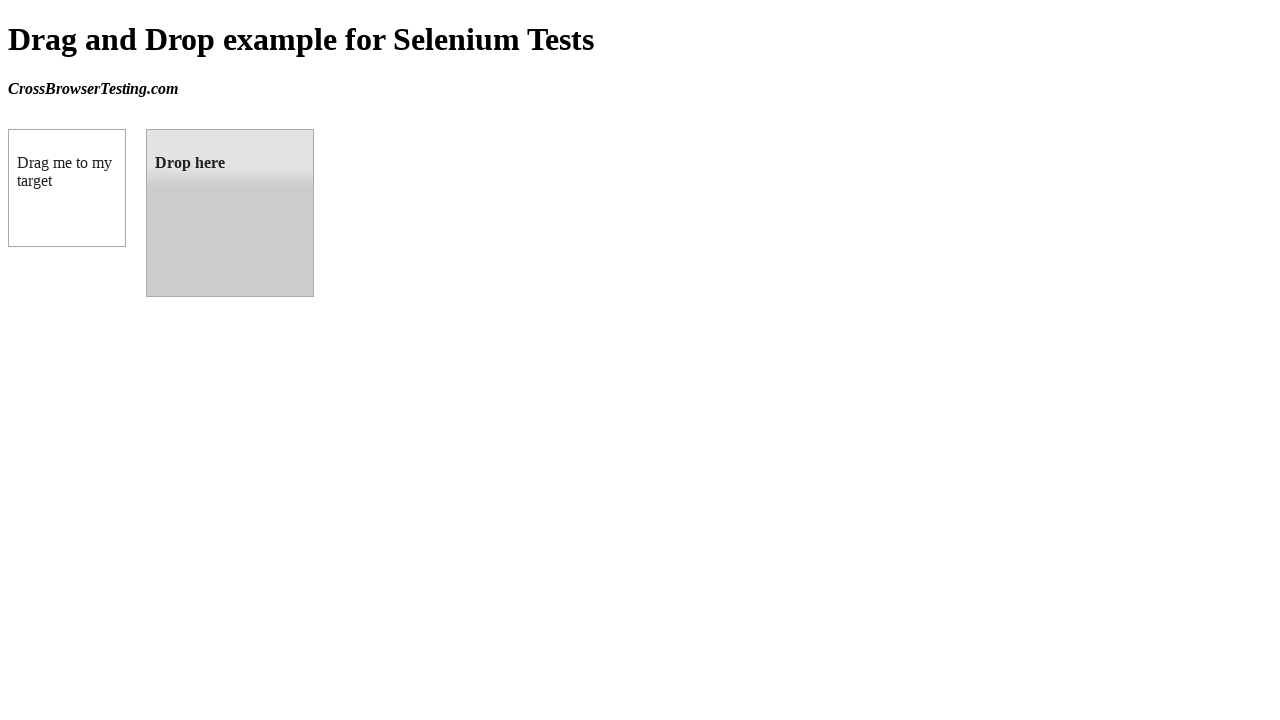

Dragged element to target position coordinates at (146, 129)
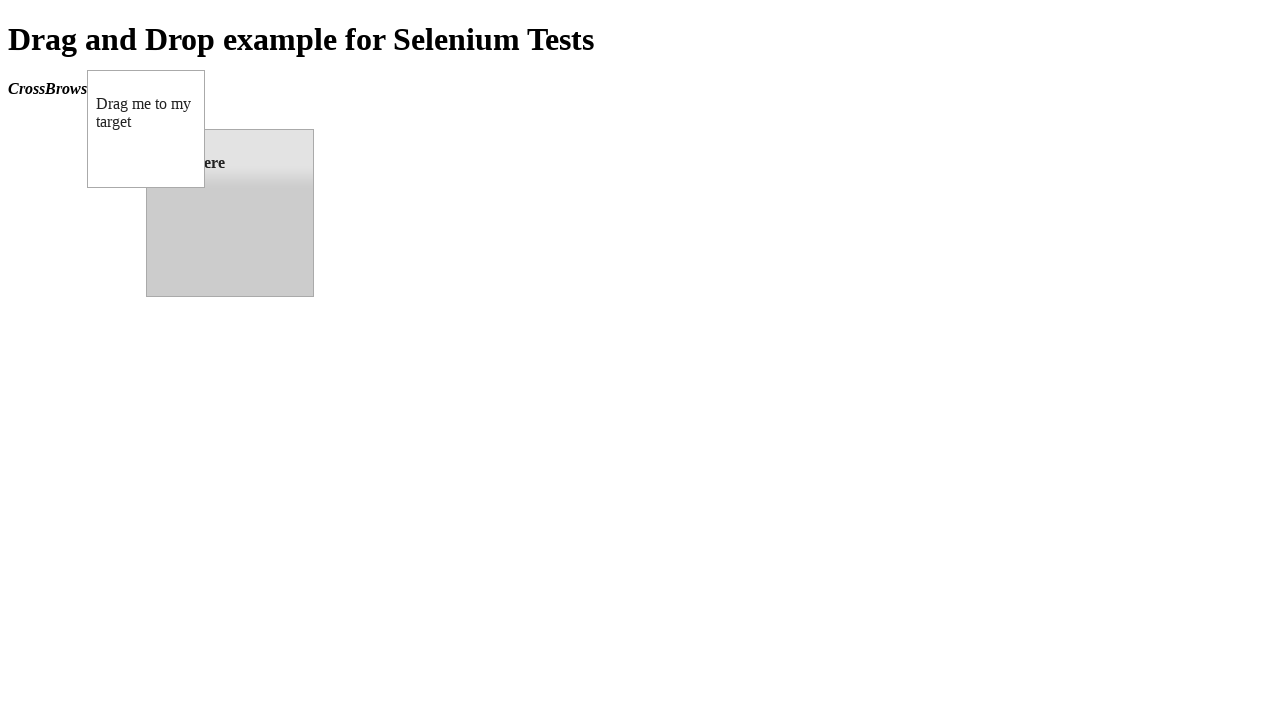

Released mouse button to complete drag-and-drop operation at (146, 129)
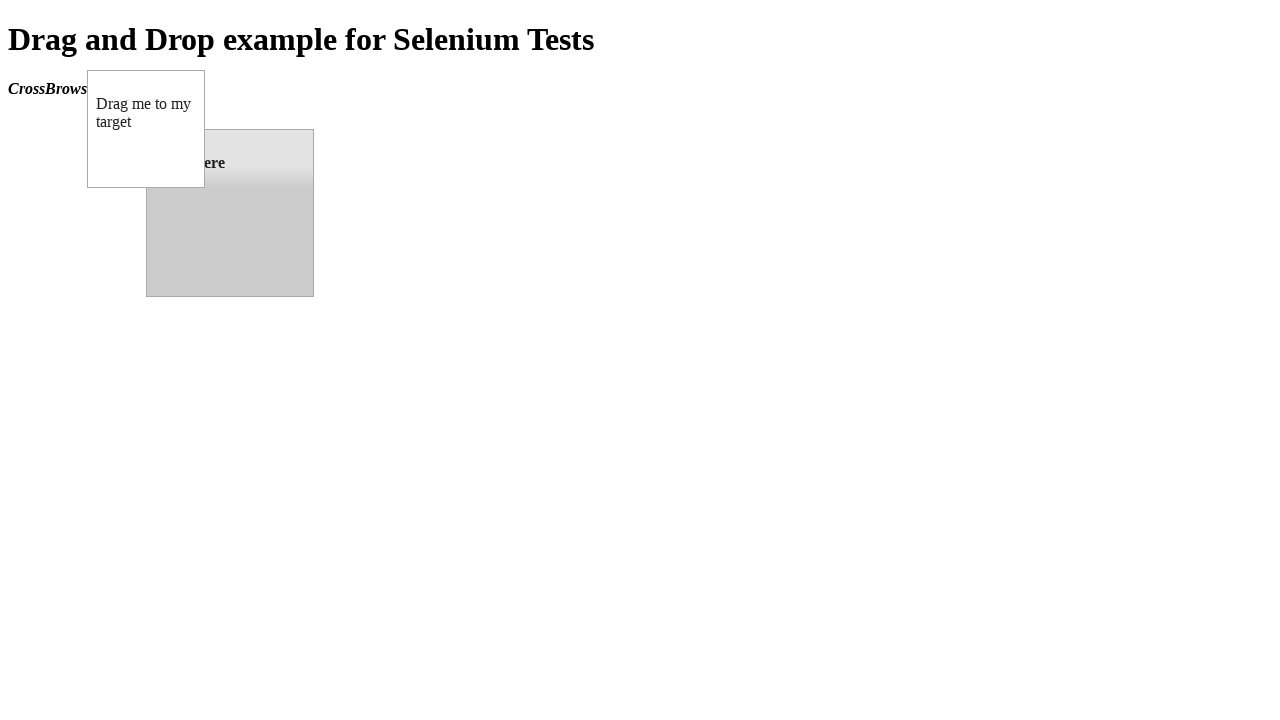

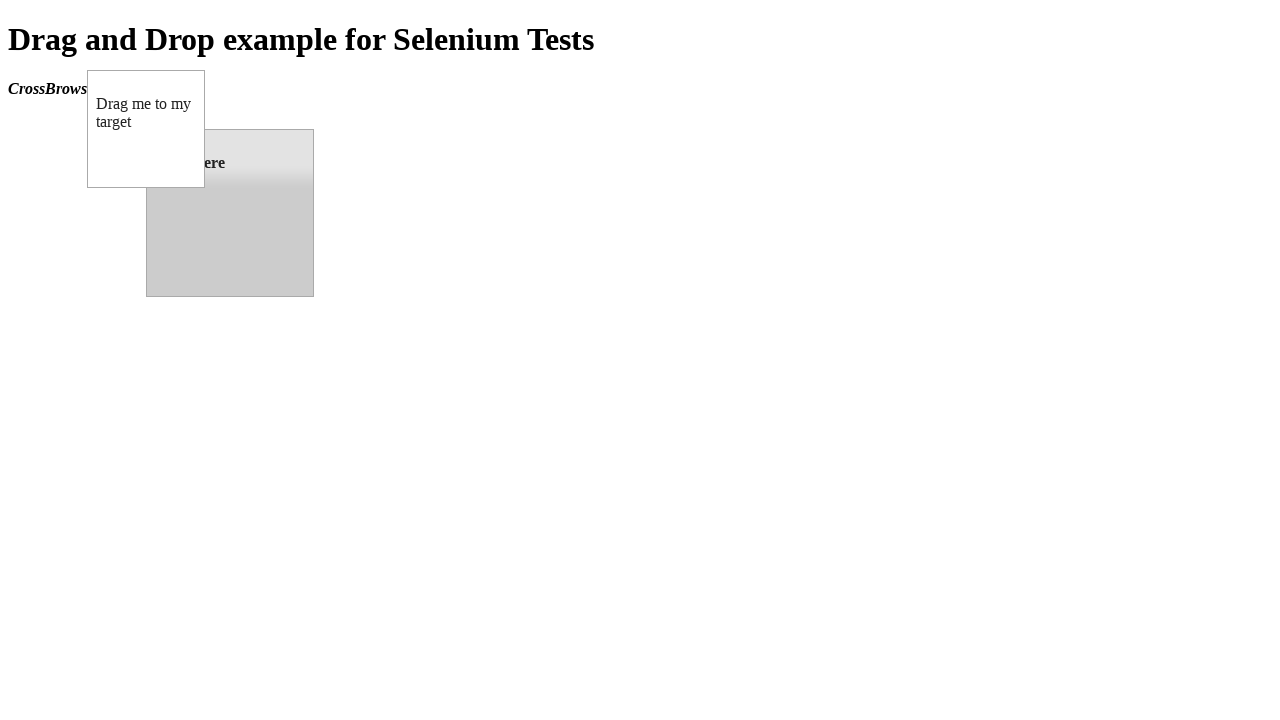